Tests the Python.org search functionality by entering "pycon" in the search field and submitting the search form, then verifying results are found.

Starting URL: http://www.python.org

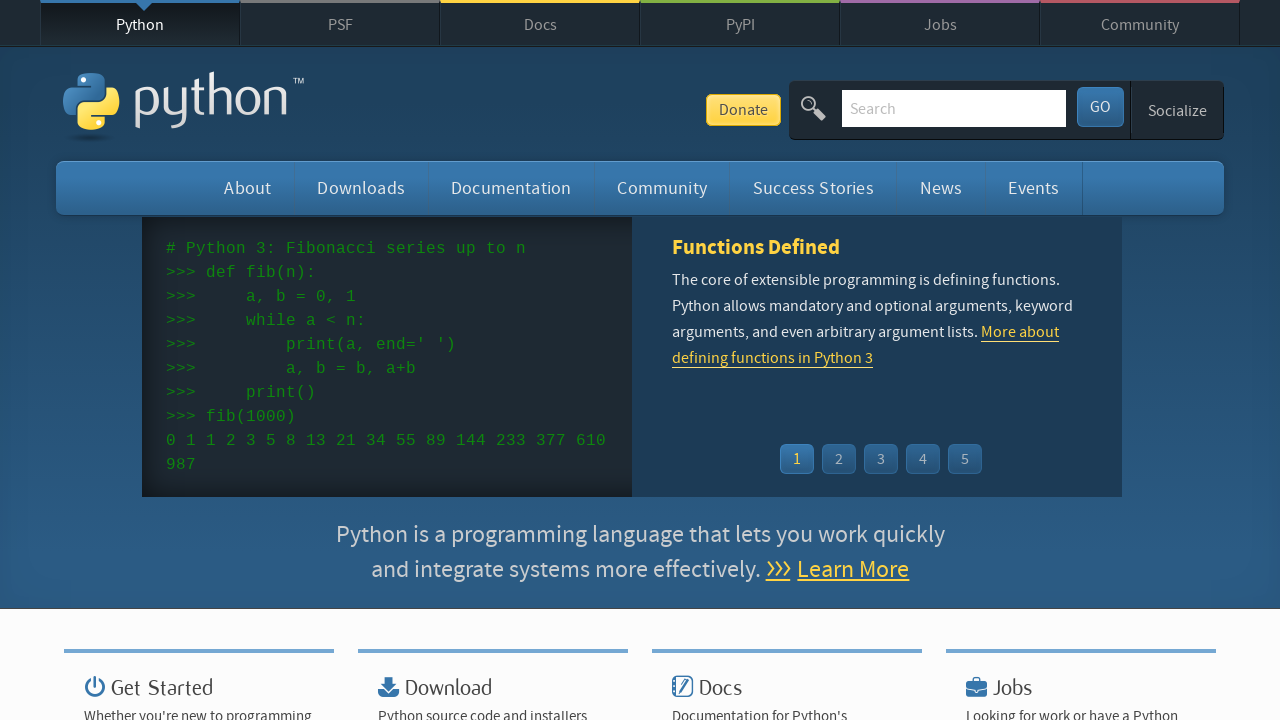

Filled search field with 'pycon' on input[name='q']
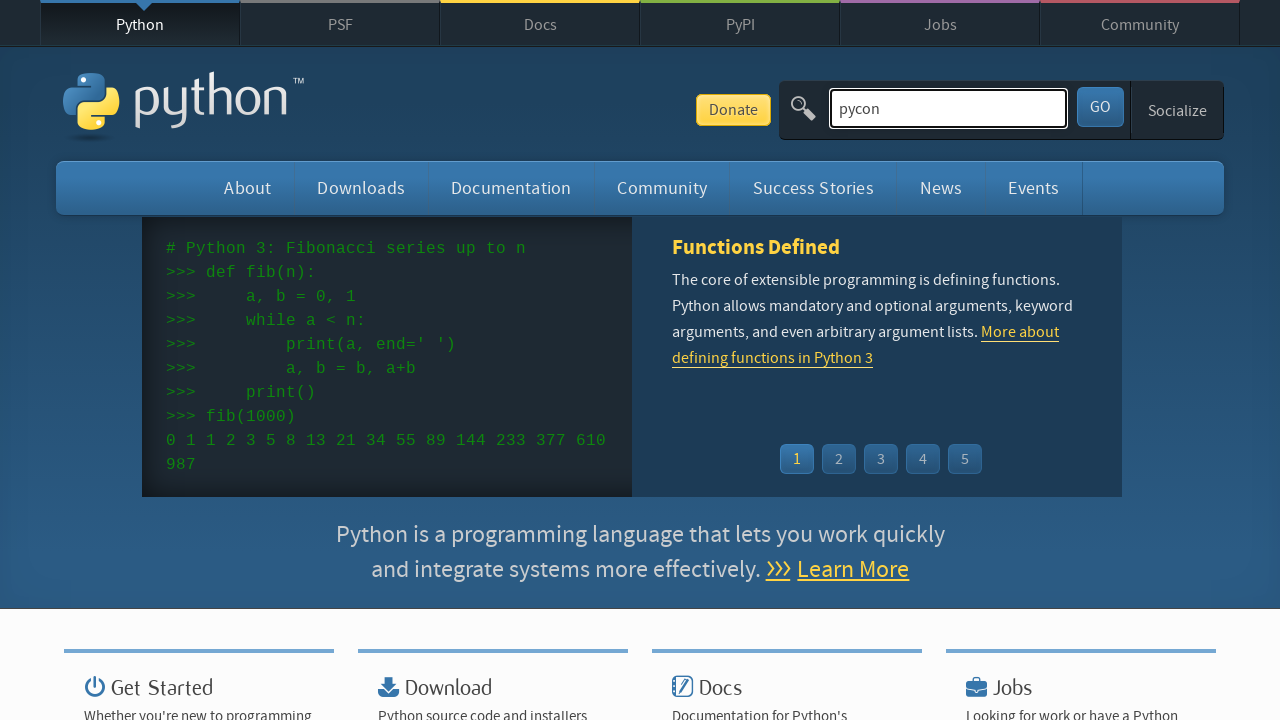

Pressed Enter to submit search form on input[name='q']
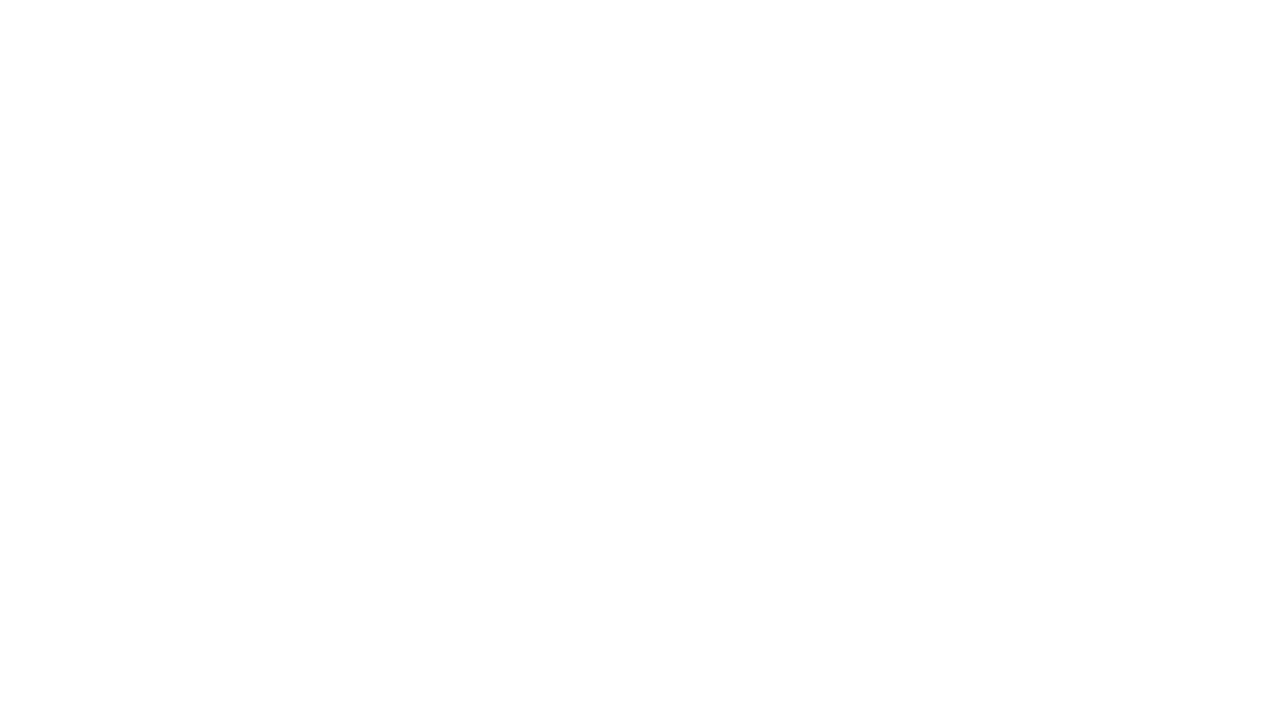

Results page loaded
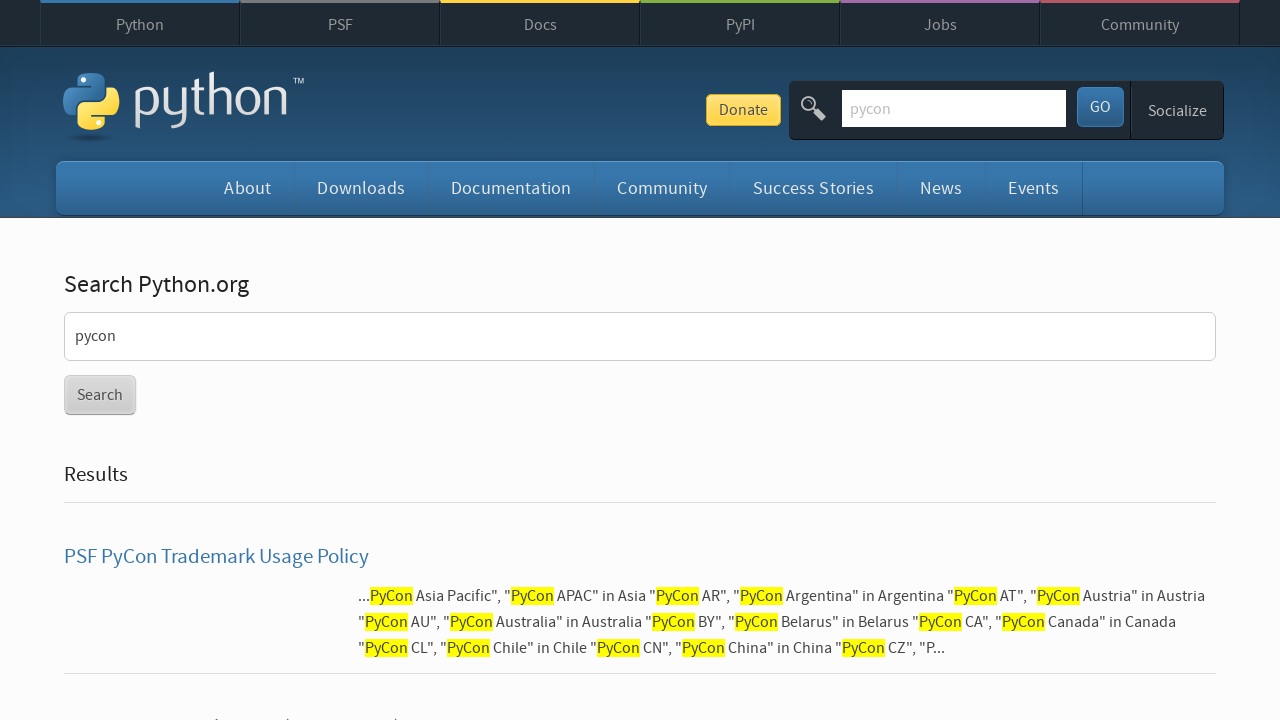

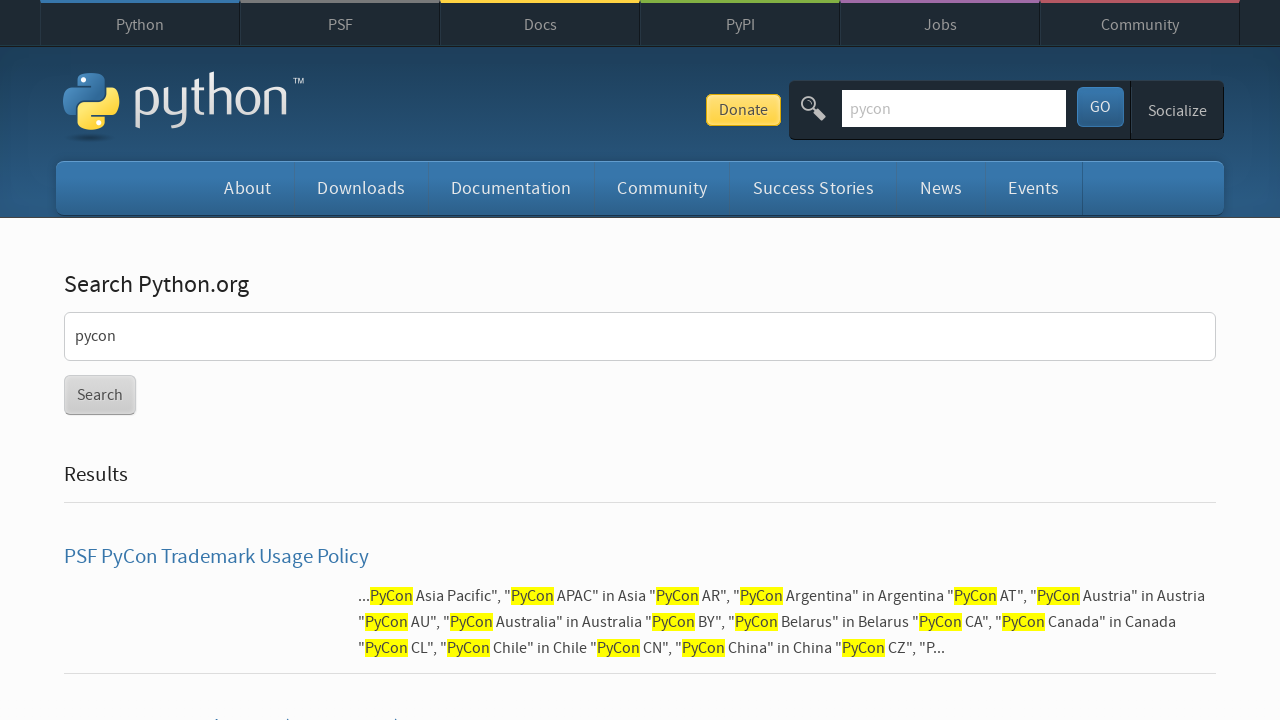